Tests dynamic dropdown functionality by selecting a departure city (Bengaluru) and an arrival city (Chennai) from cascading dropdowns on a flight booking practice page.

Starting URL: https://rahulshettyacademy.com/dropdownsPractise/

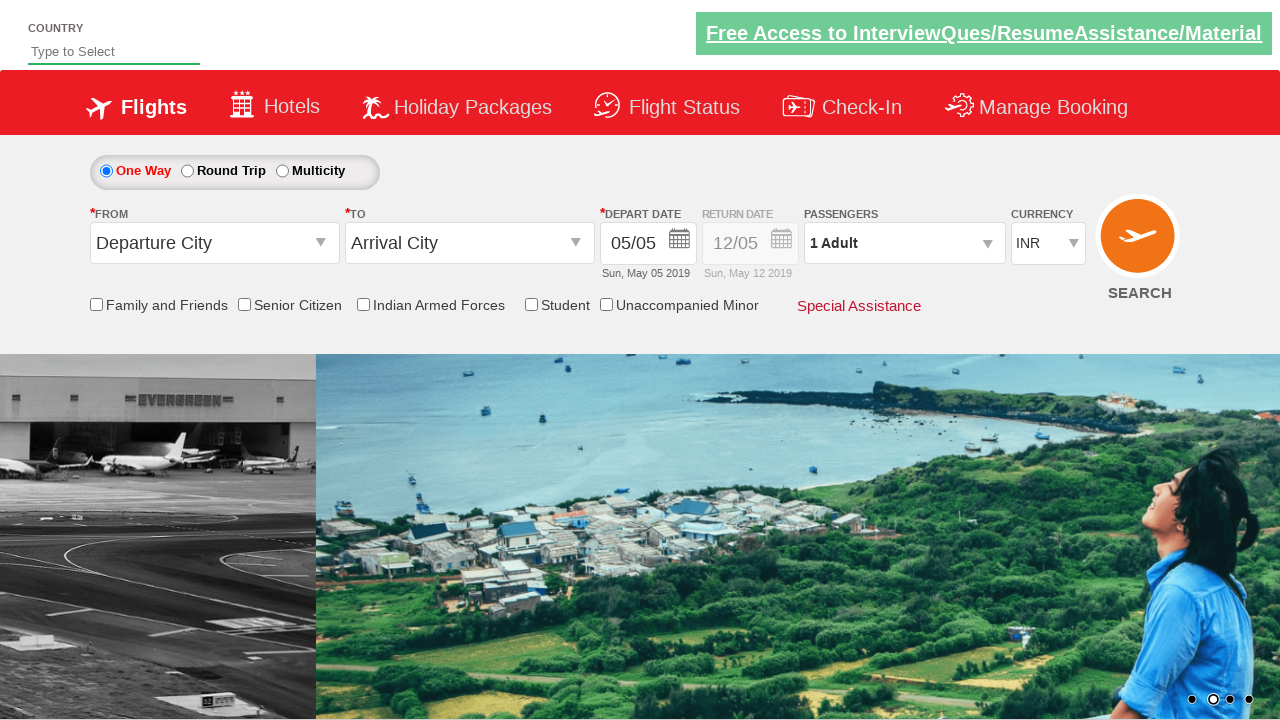

Clicked on departure city dropdown to open it at (323, 244) on #ctl00_mainContent_ddl_originStation1_CTXTaction
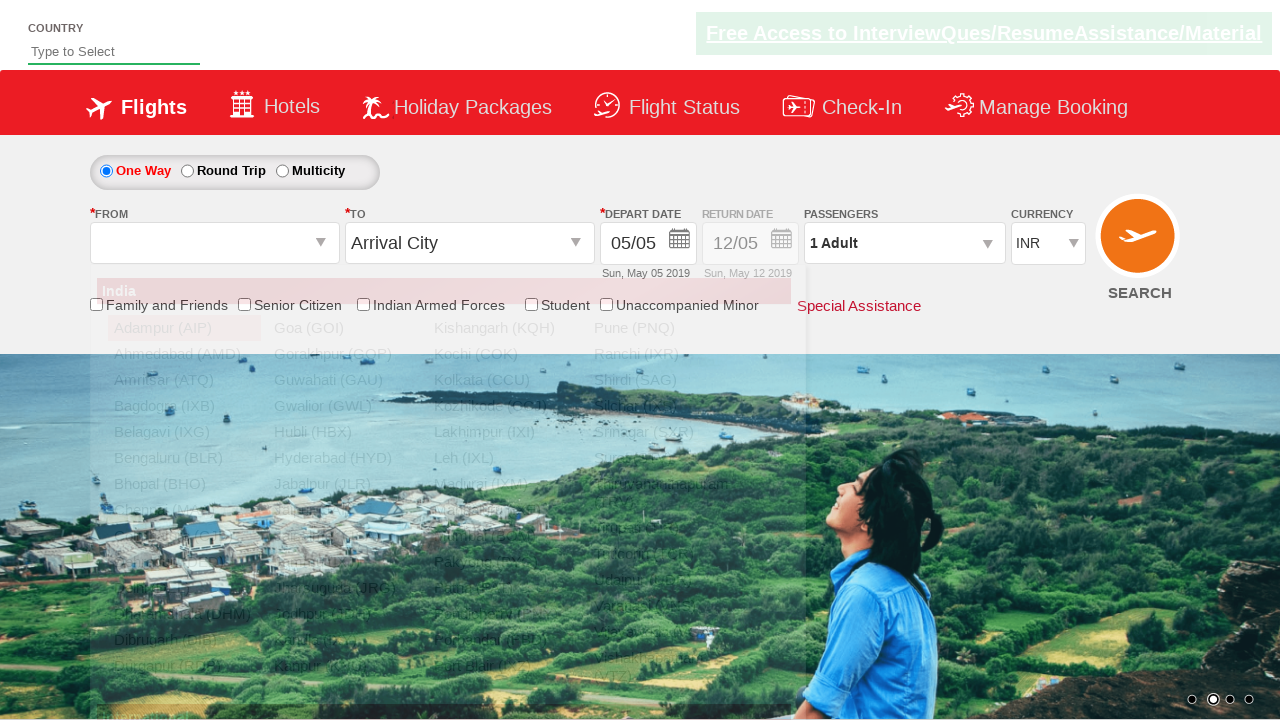

Selected Bengaluru (BLR) as departure city at (184, 458) on xpath=//a[@value='BLR']
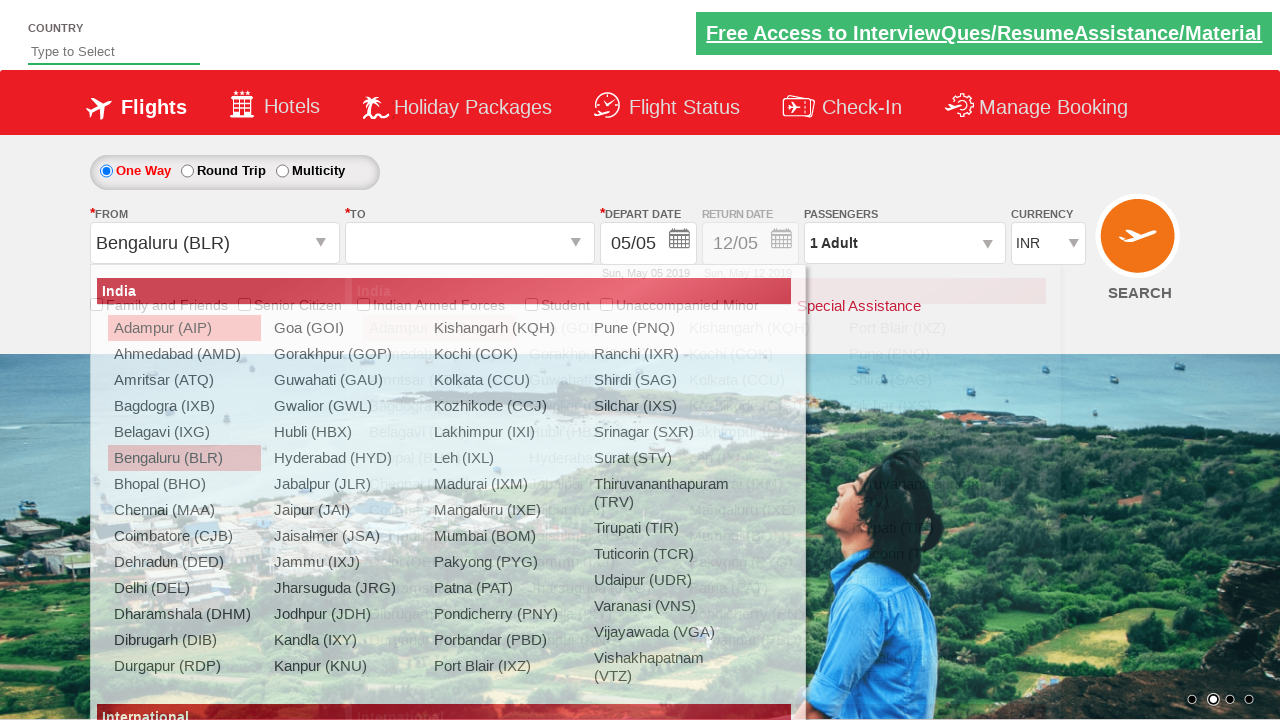

Waited for arrival dropdown to be ready after departure selection
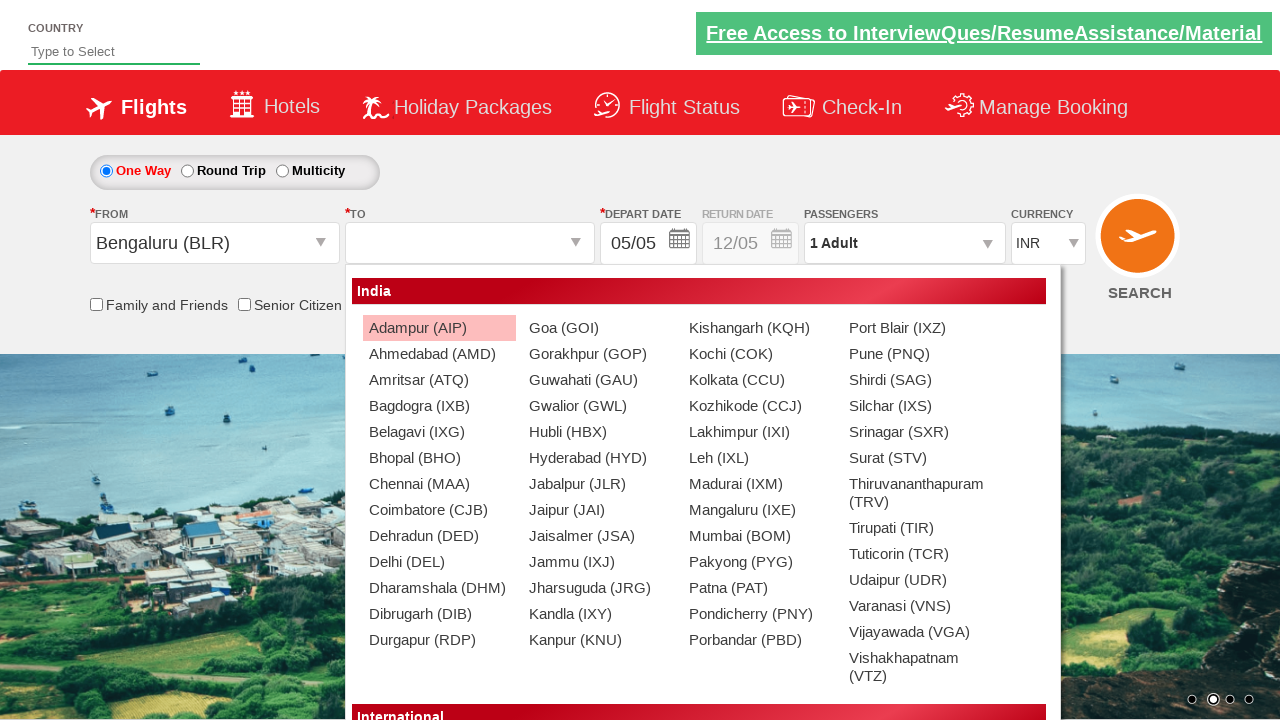

Selected Chennai (MAA) as arrival city from the cascading dropdown at (439, 484) on (//a[@value='MAA'])[2]
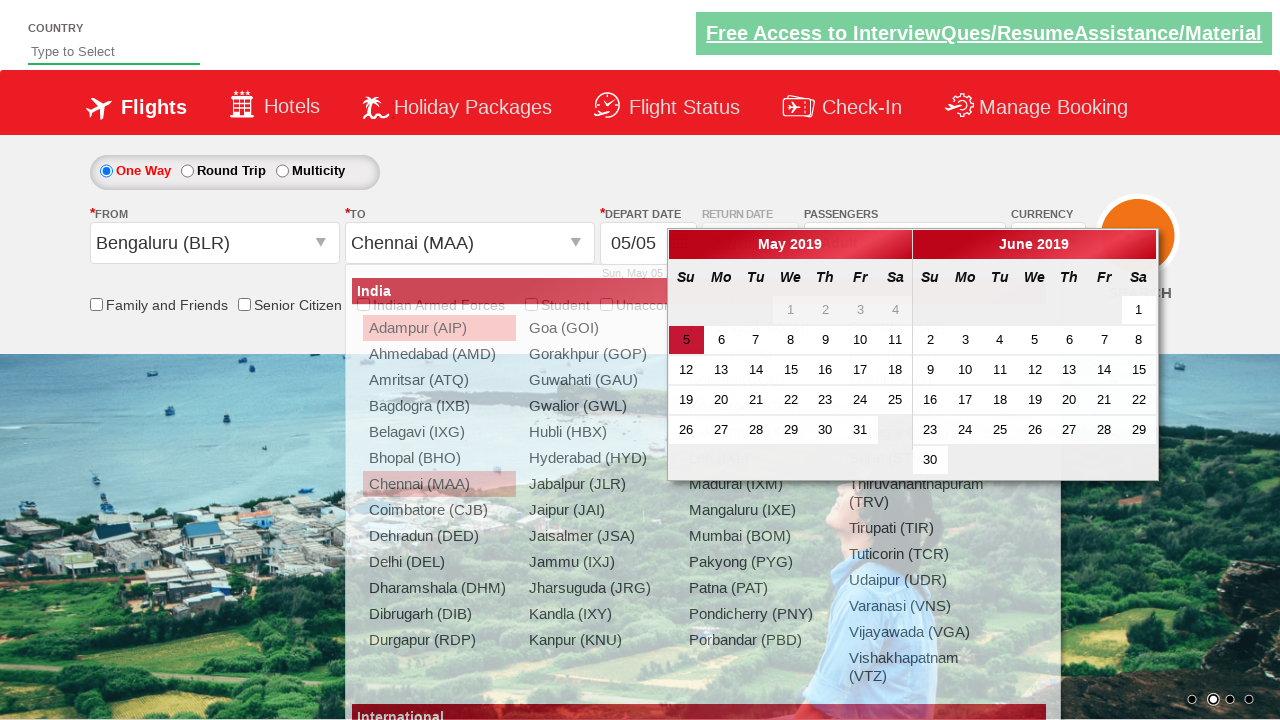

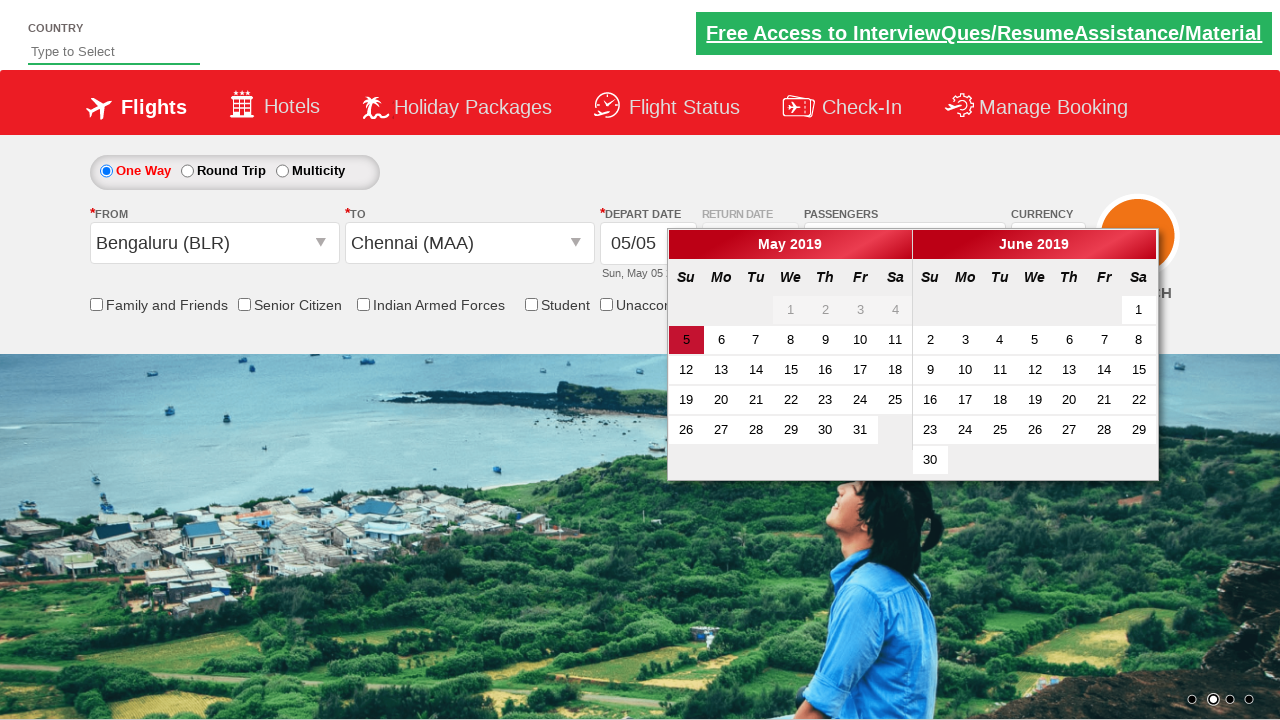